Tests form interactions including selecting a radio button, checking a checkbox, and selecting an option from a dropdown menu

Starting URL: https://trytestingthis.netlify.app/

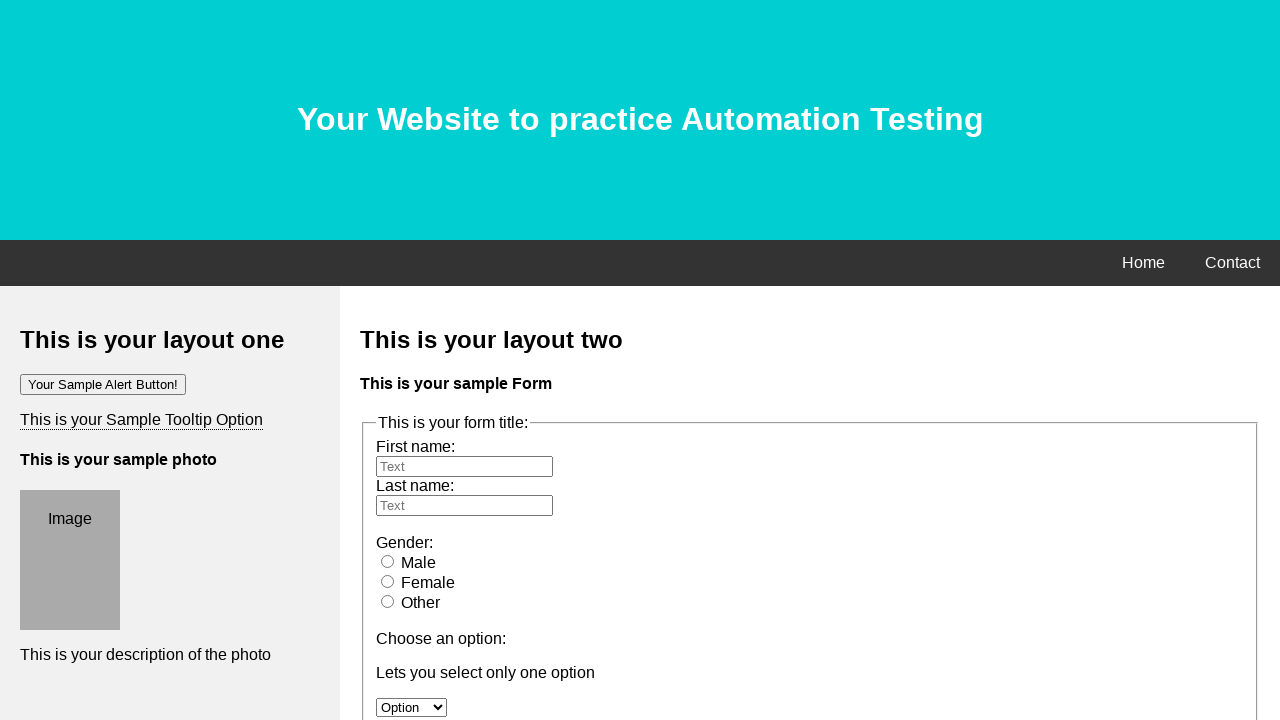

Selected male radio button at (388, 561) on #male
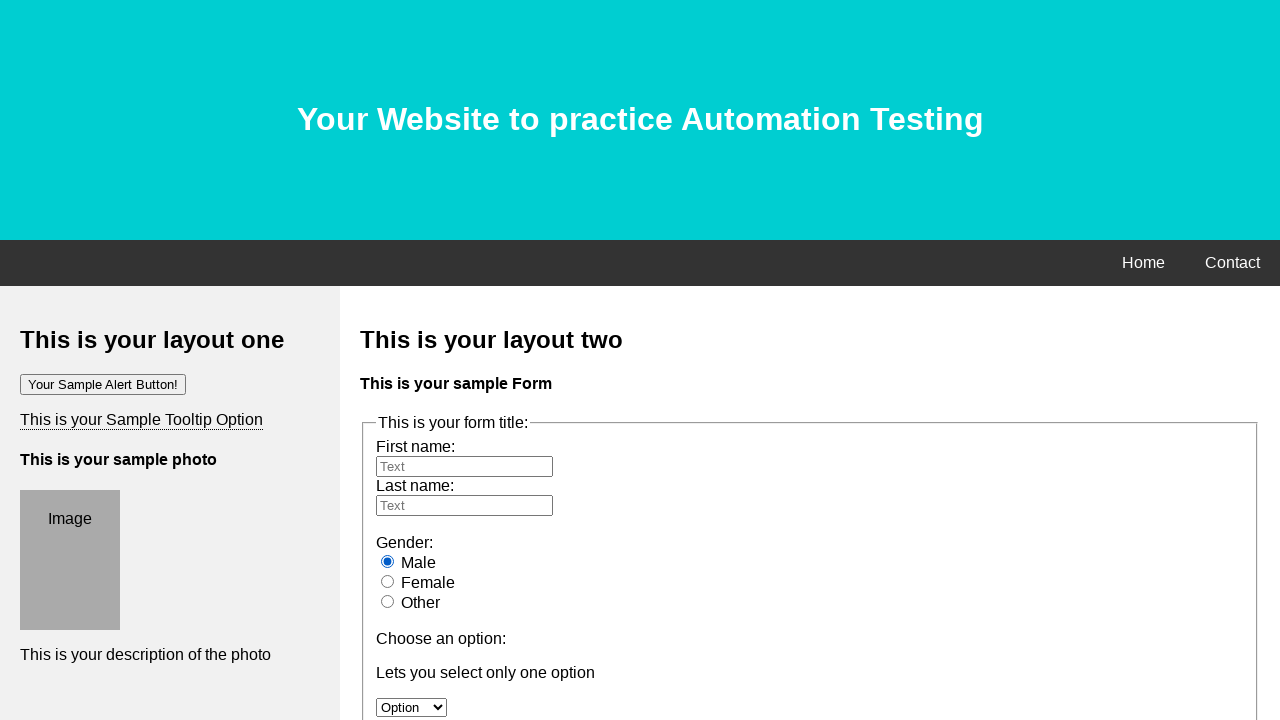

Checked option 2 checkbox at (386, 360) on input[name='option2']
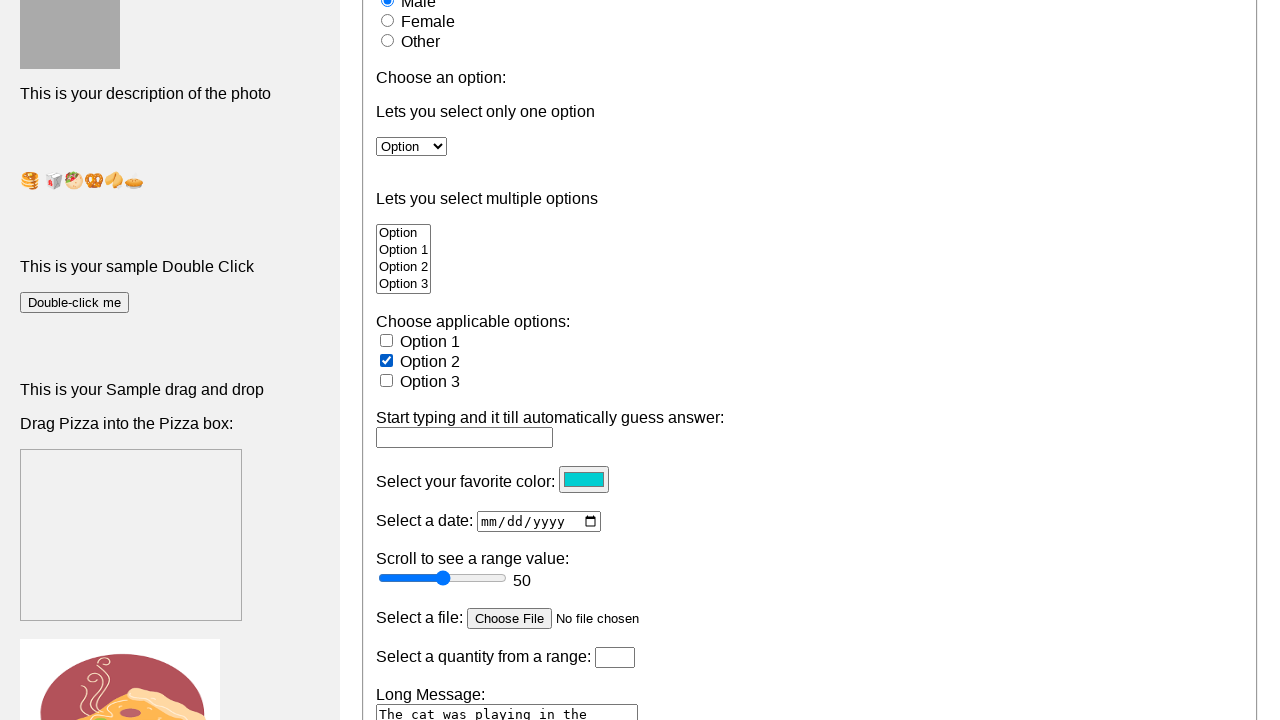

Selected option 3 from dropdown menu on #option
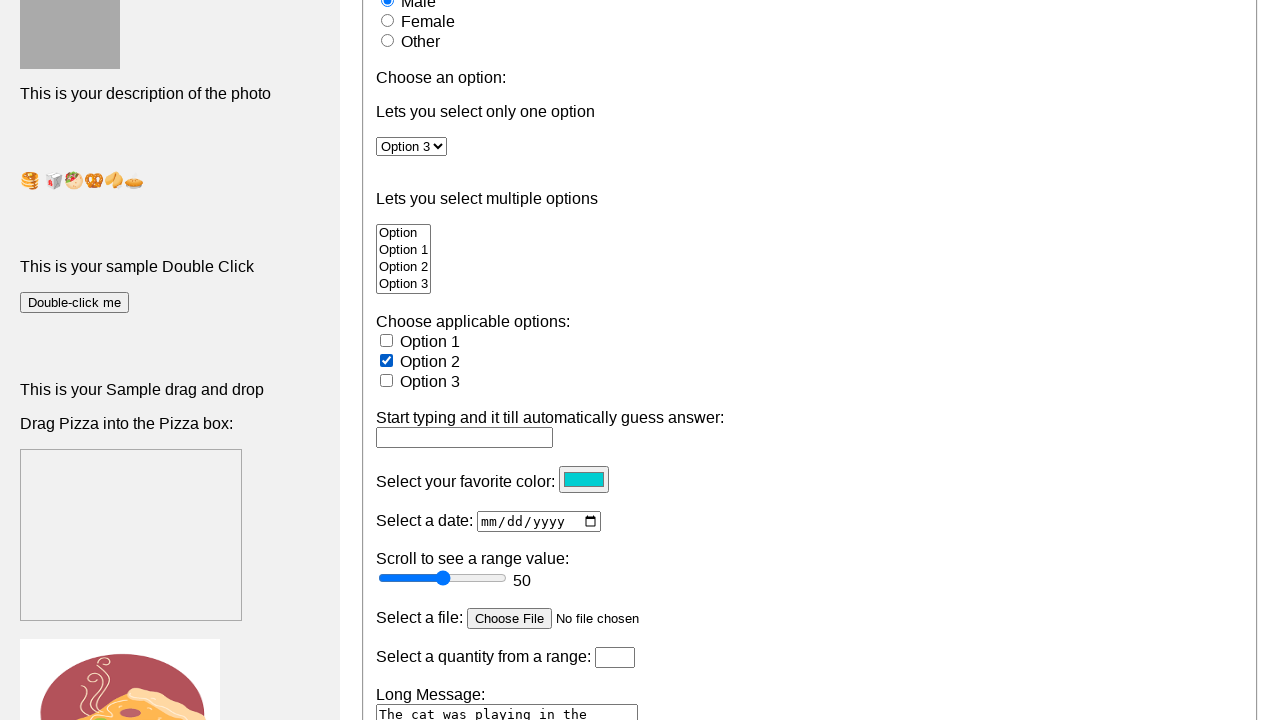

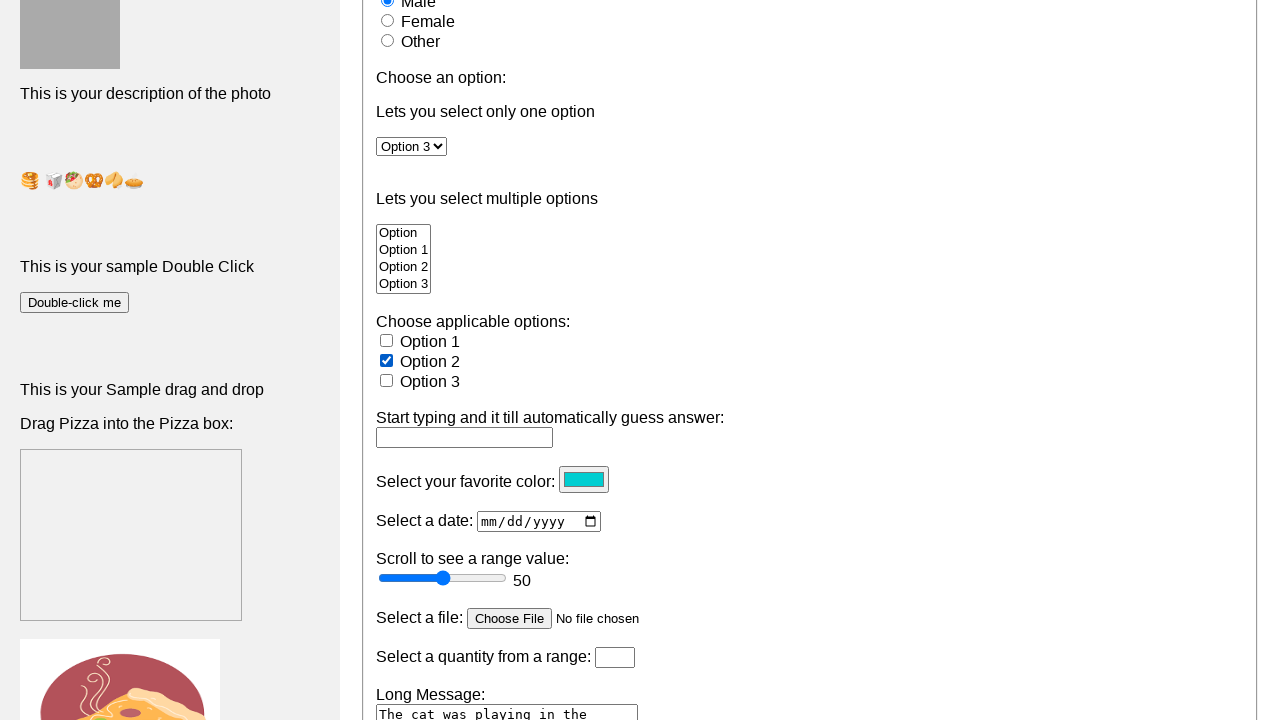